Tests multiple window handling with explicit window handle tracking, opening a new window and verifying titles in both windows

Starting URL: http://the-internet.herokuapp.com/windows

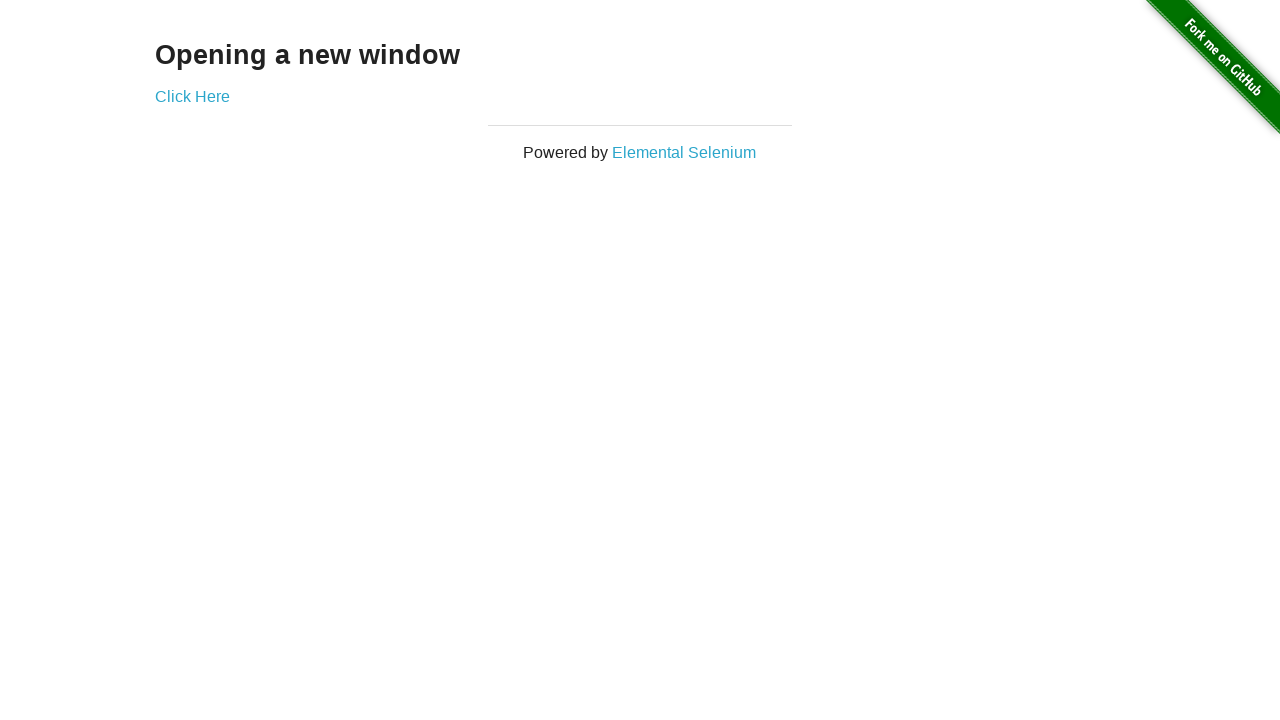

Stored reference to original page
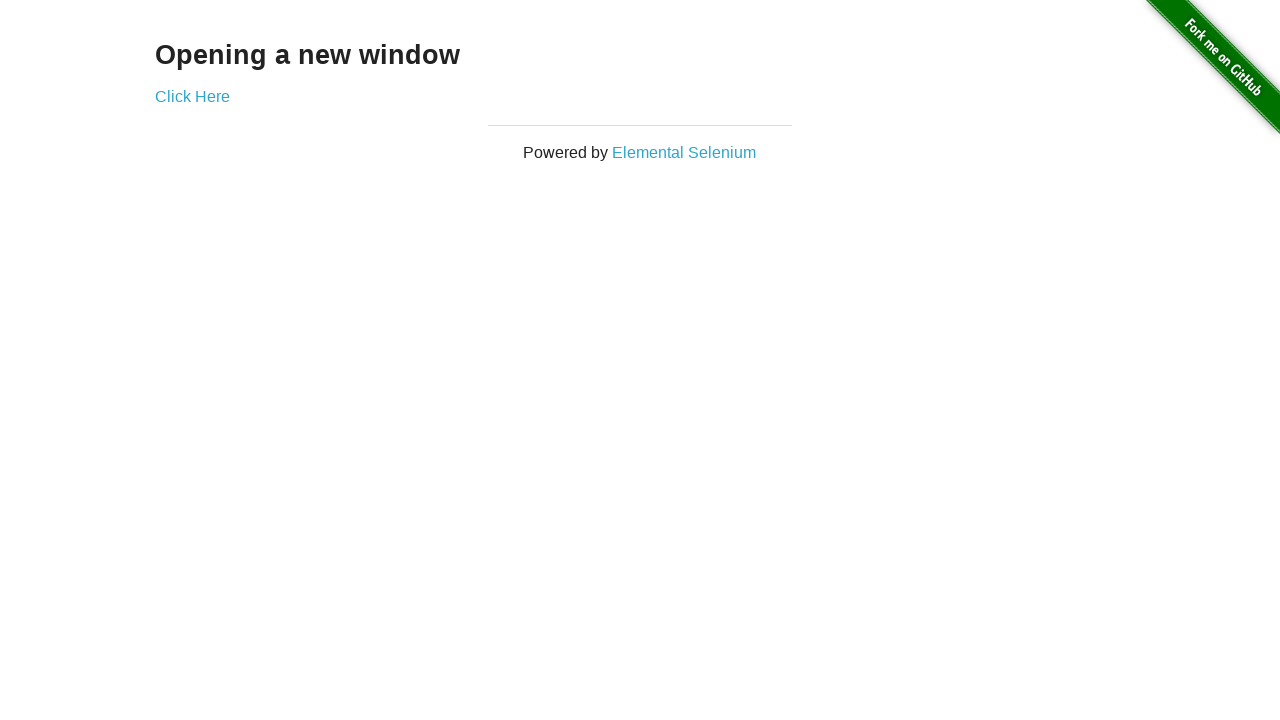

Clicked link to open new window at (192, 96) on .example a
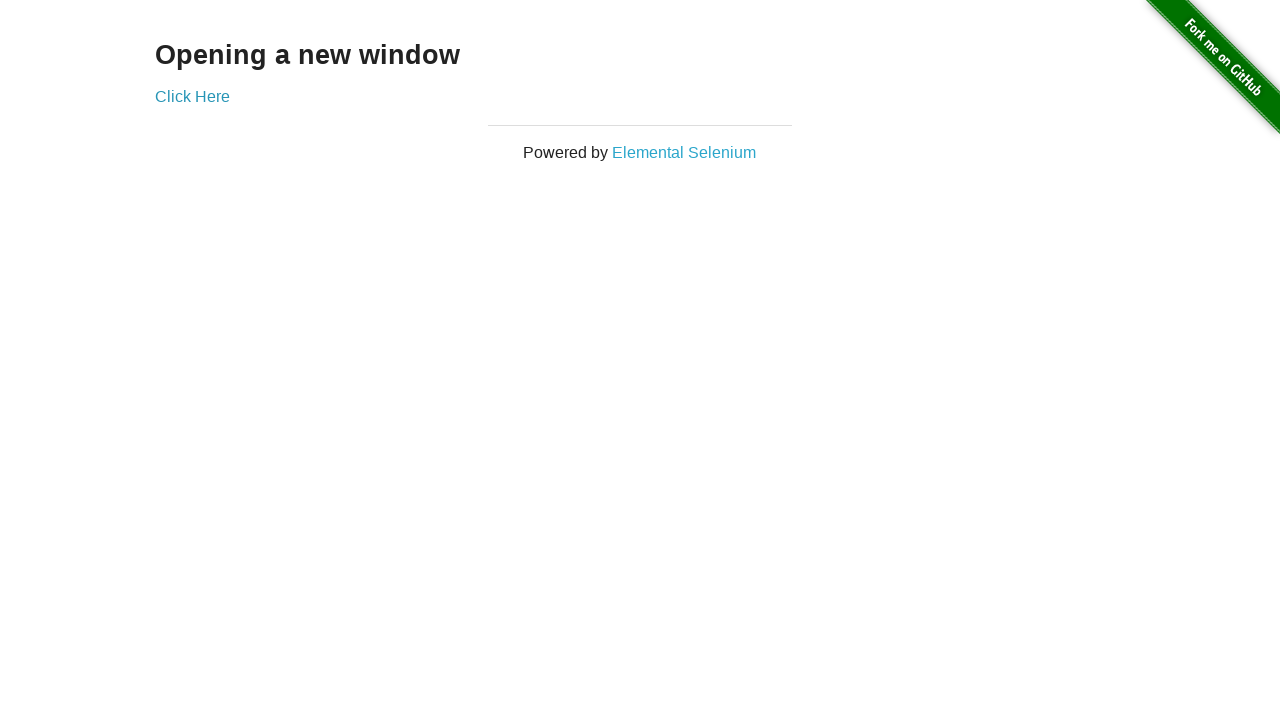

Captured new window handle
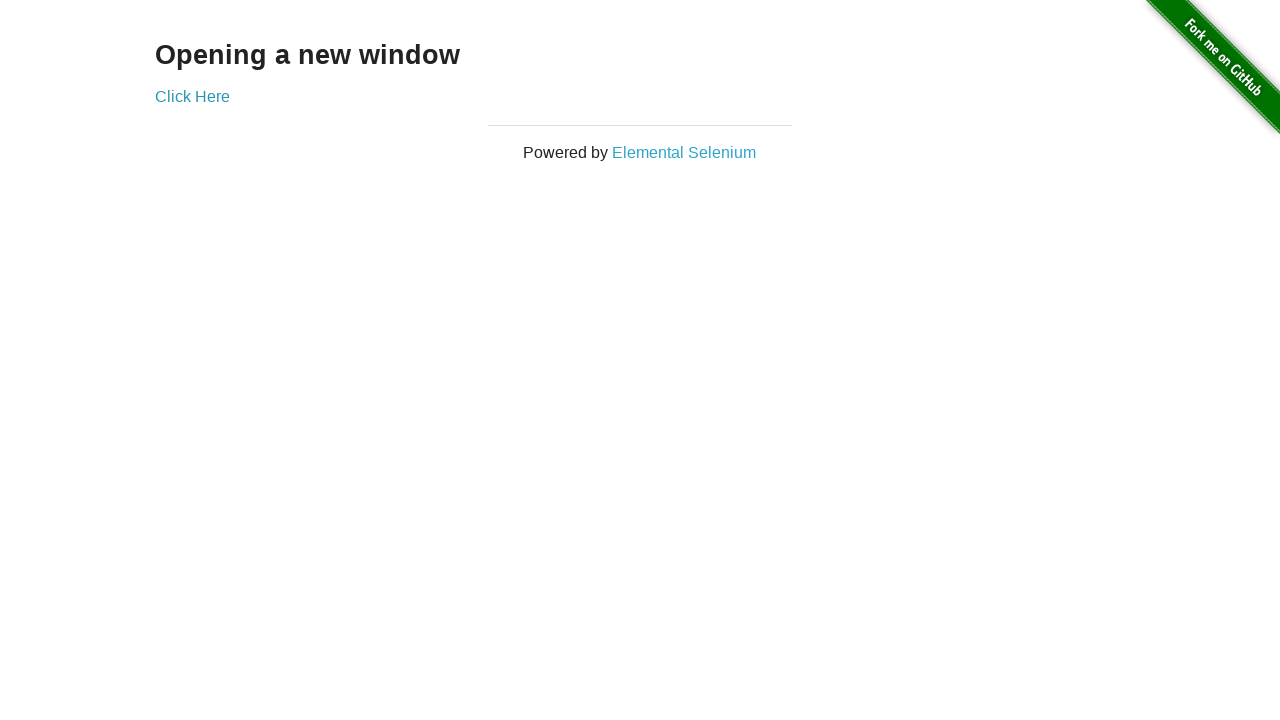

New page loaded completely
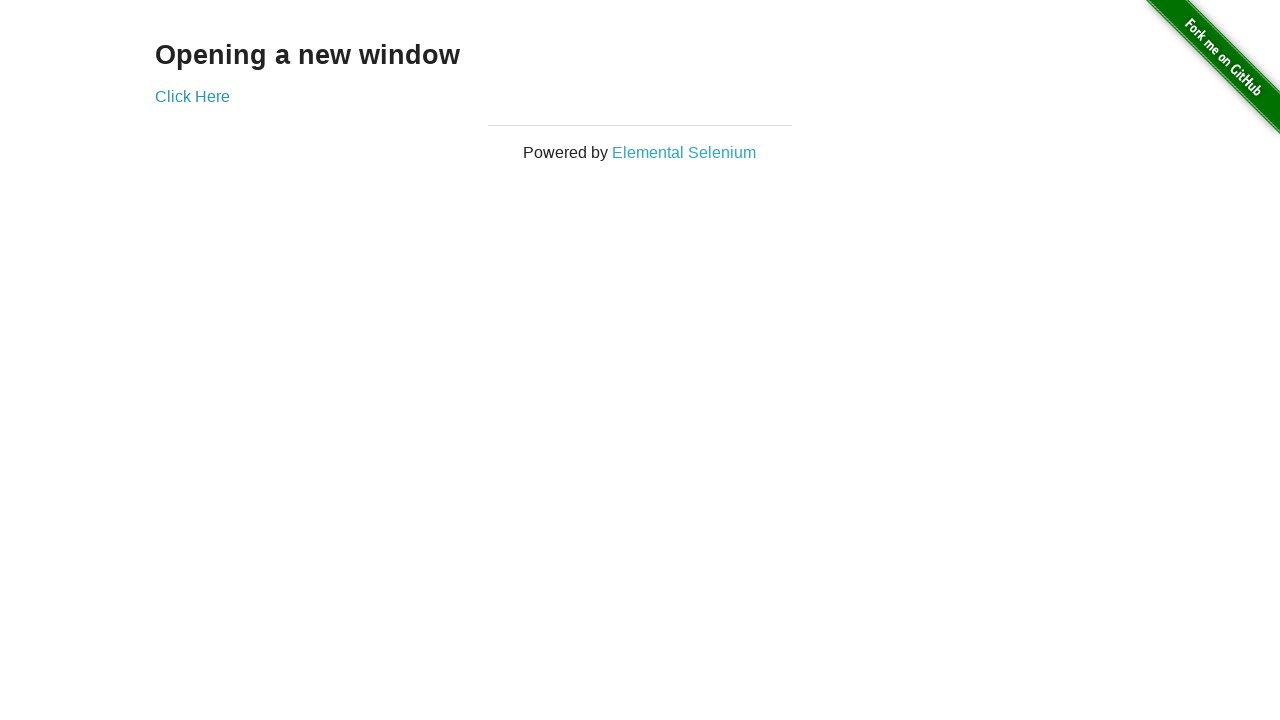

Verified first window title is not 'New Window'
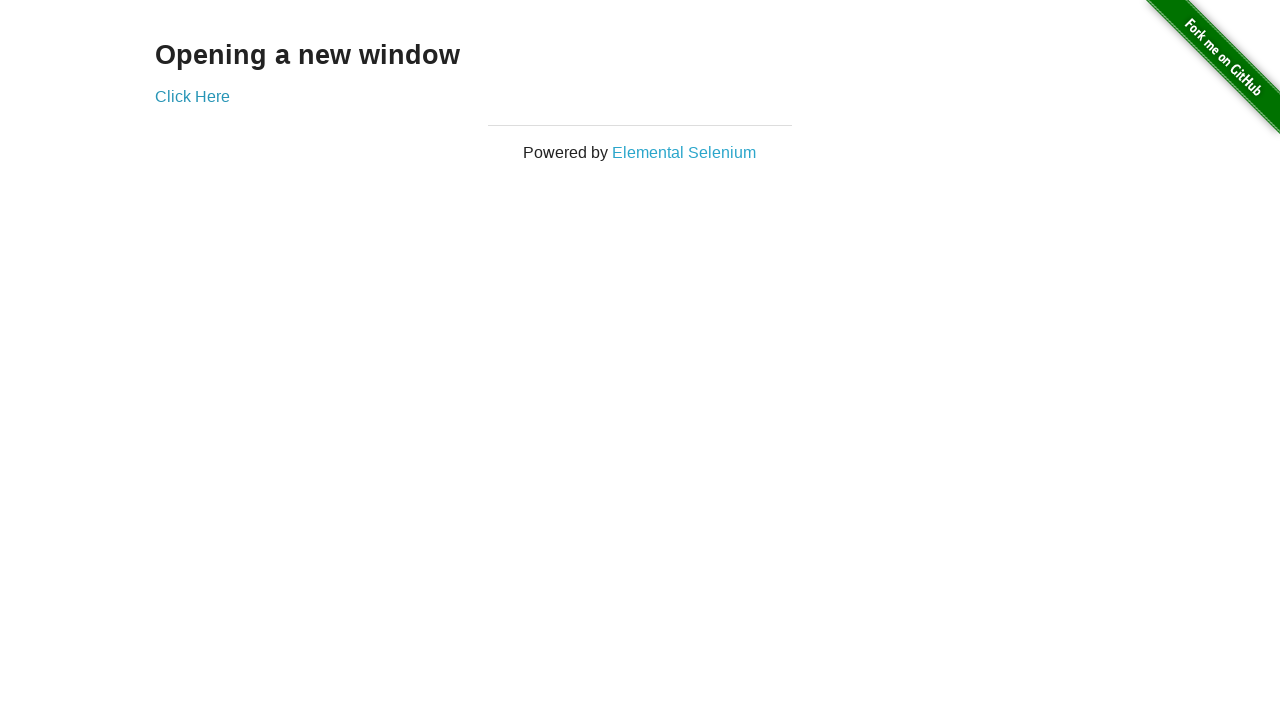

Verified new window title is 'New Window'
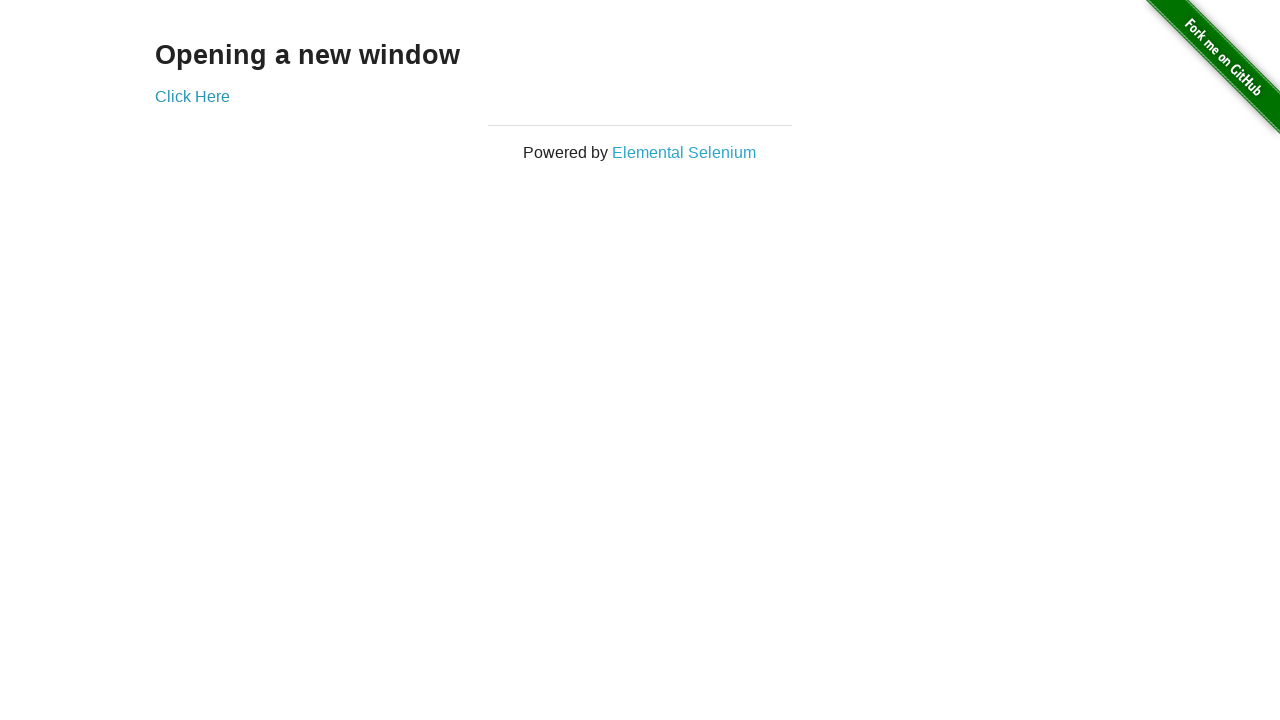

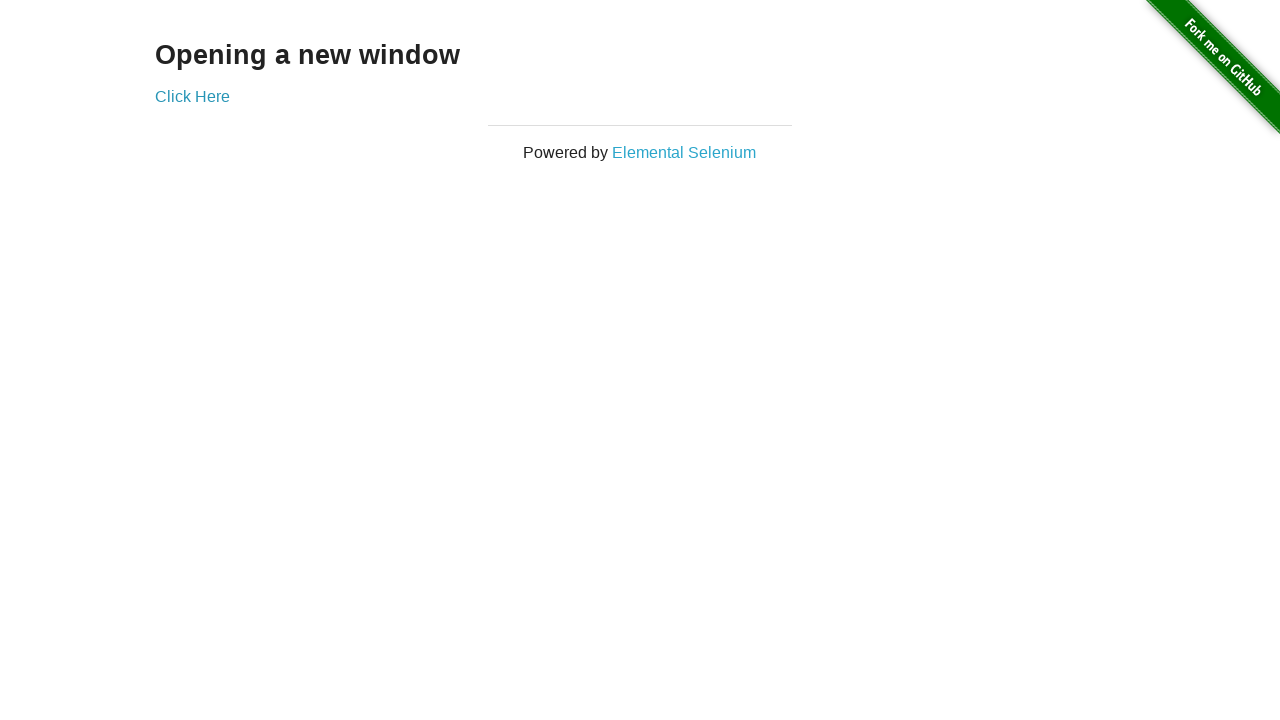